Tests that the todo counter displays the correct number of items as todos are added

Starting URL: https://demo.playwright.dev/todomvc

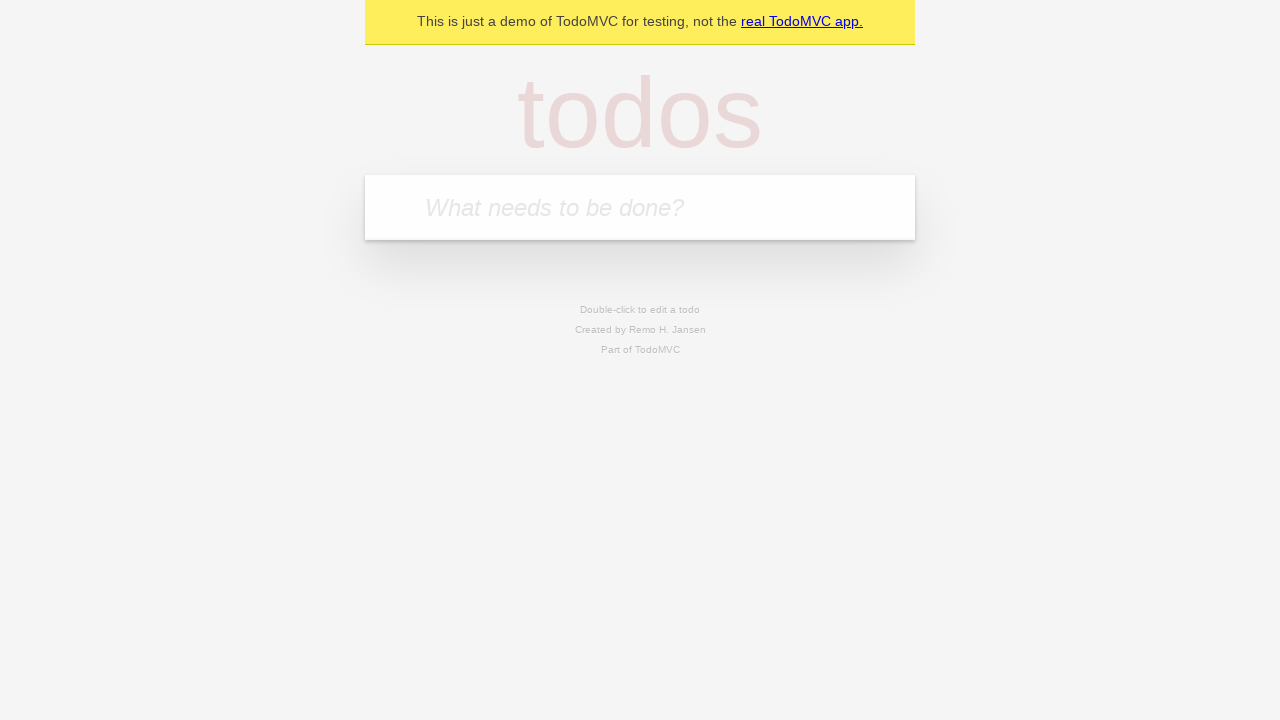

Located new todo input field
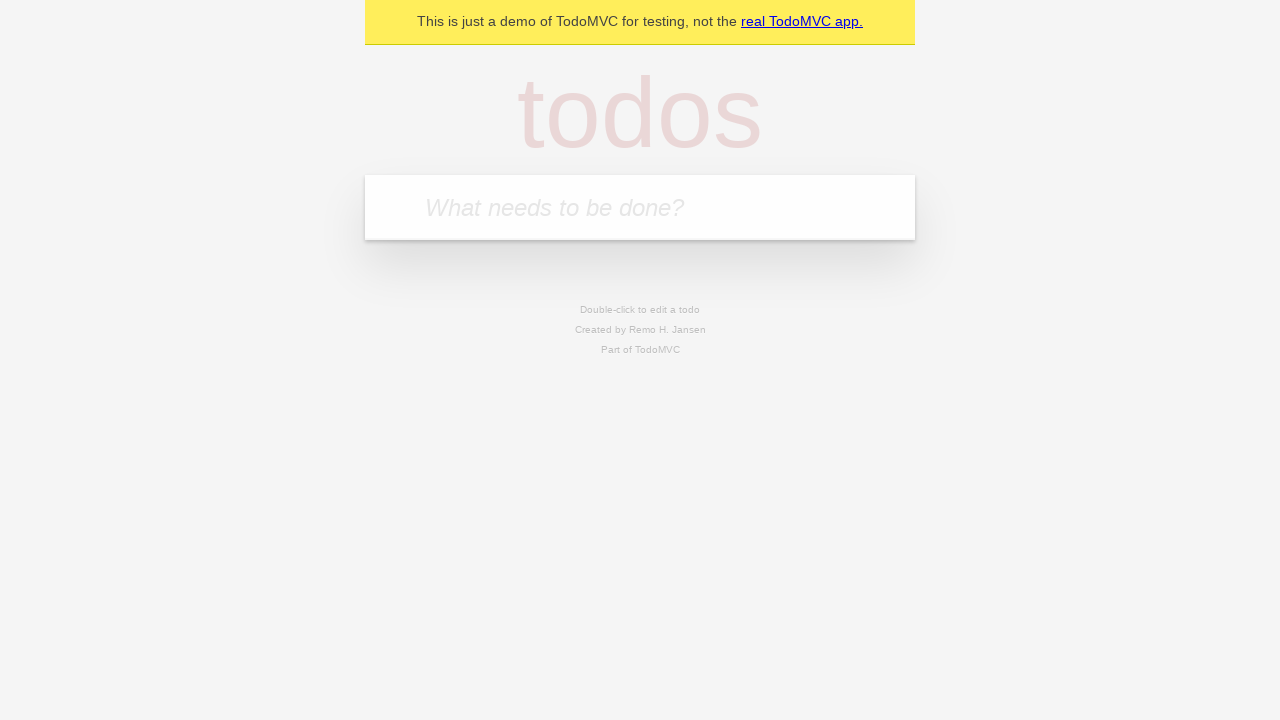

Filled todo input with 'buy some cheese' on internal:attr=[placeholder="What needs to be done?"i]
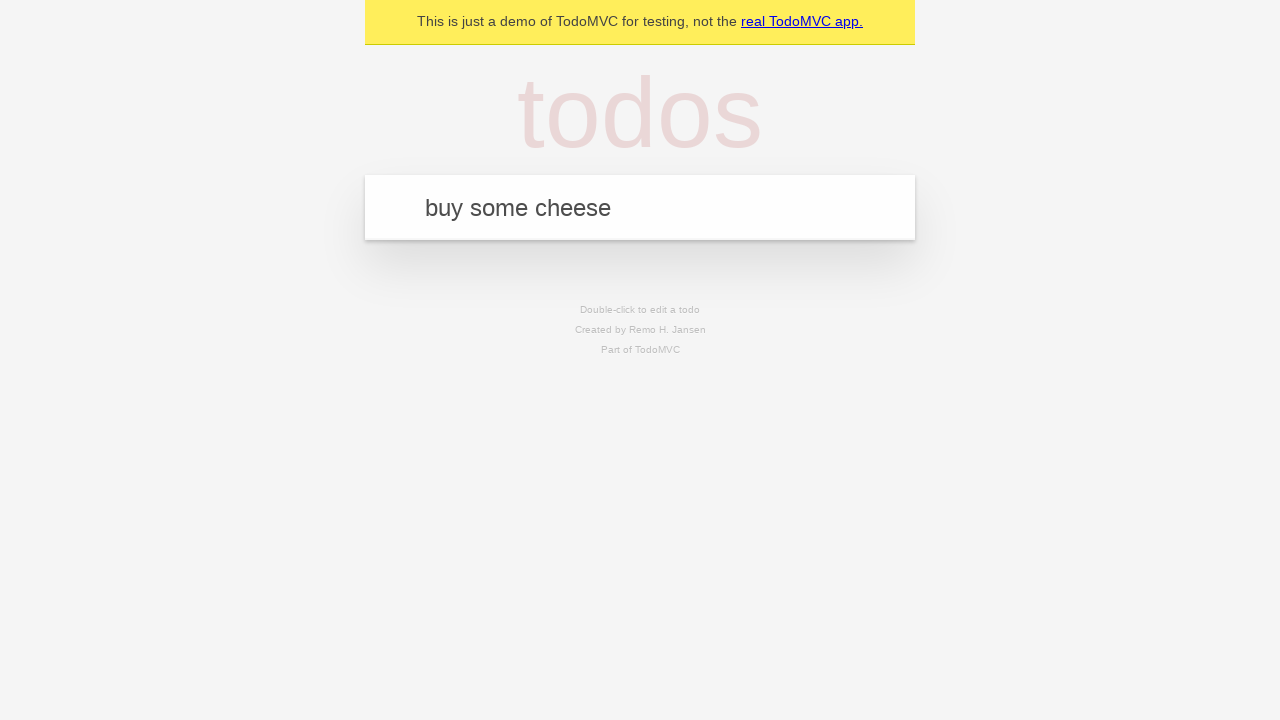

Pressed Enter to add first todo item on internal:attr=[placeholder="What needs to be done?"i]
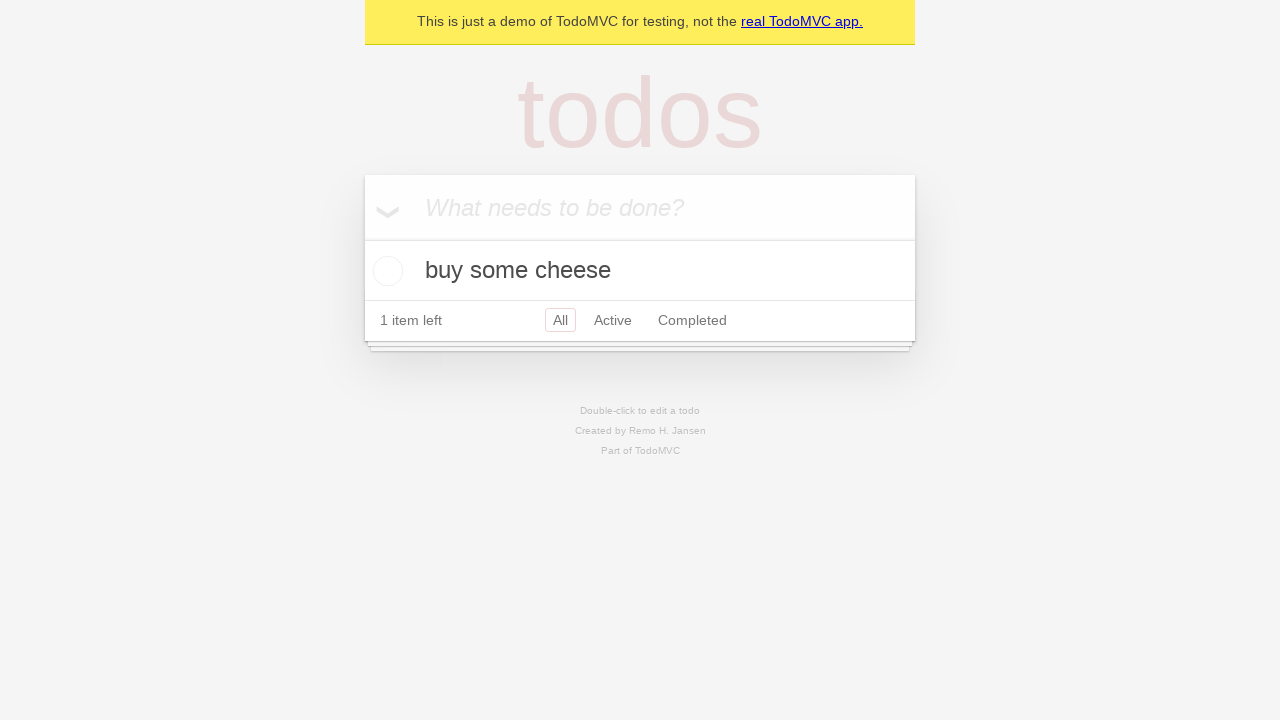

Todo counter element loaded and shows 1 item
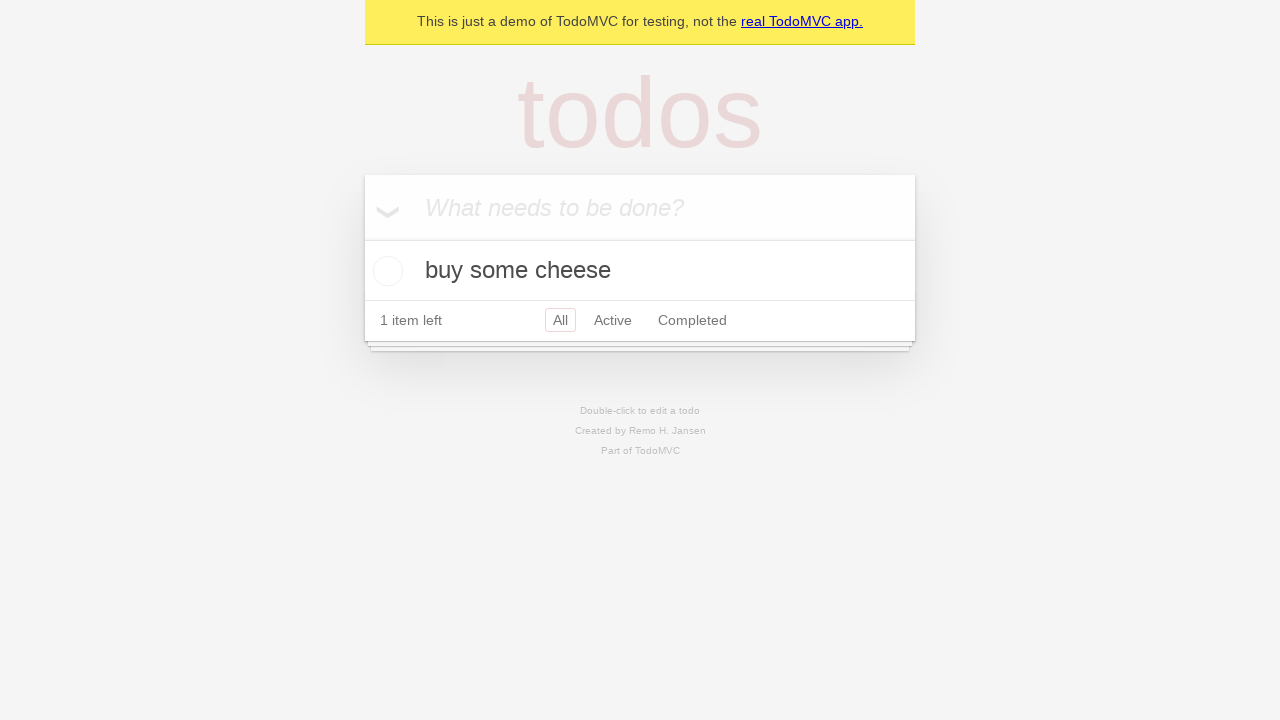

Filled todo input with 'feed the cat' on internal:attr=[placeholder="What needs to be done?"i]
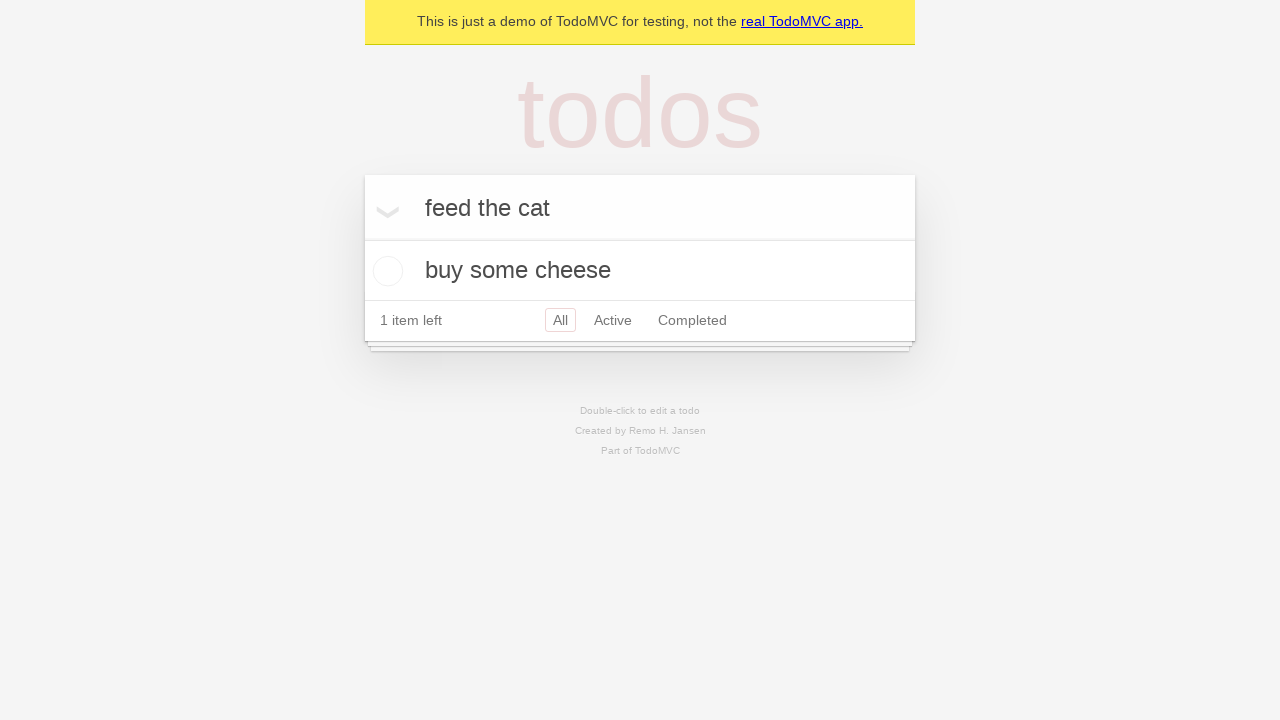

Pressed Enter to add second todo item on internal:attr=[placeholder="What needs to be done?"i]
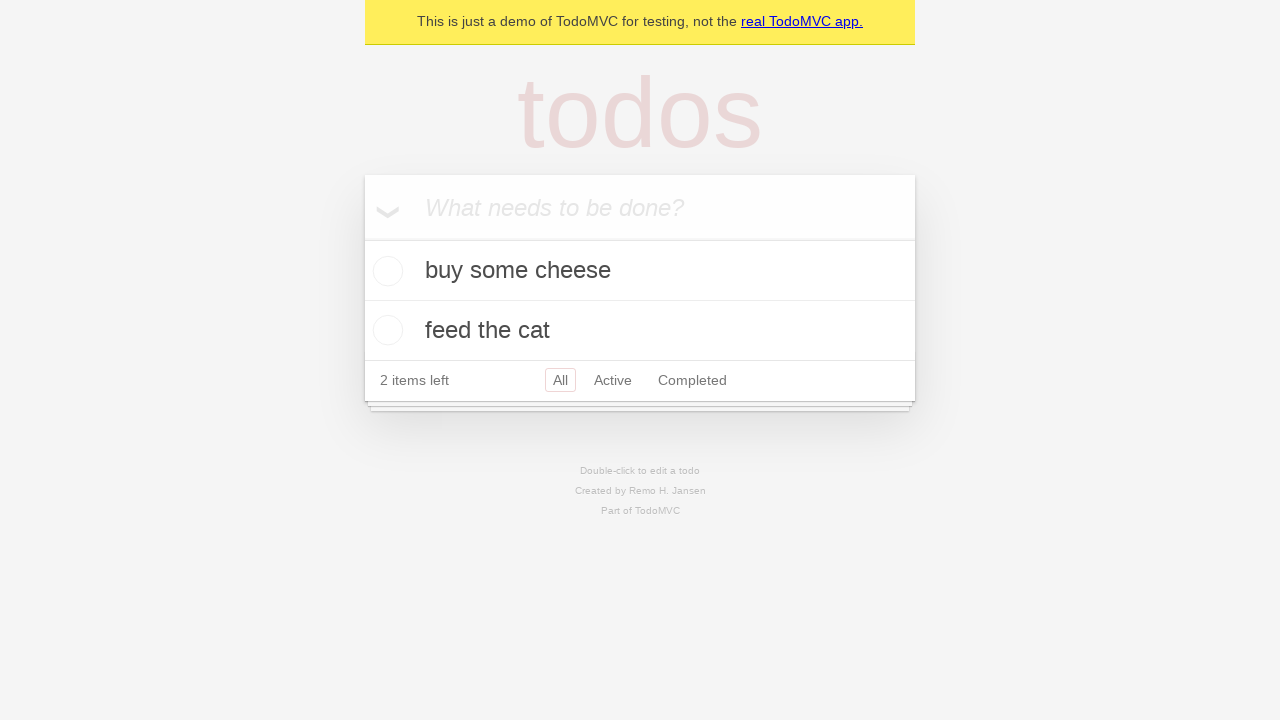

Todo counter updated to show 2 items
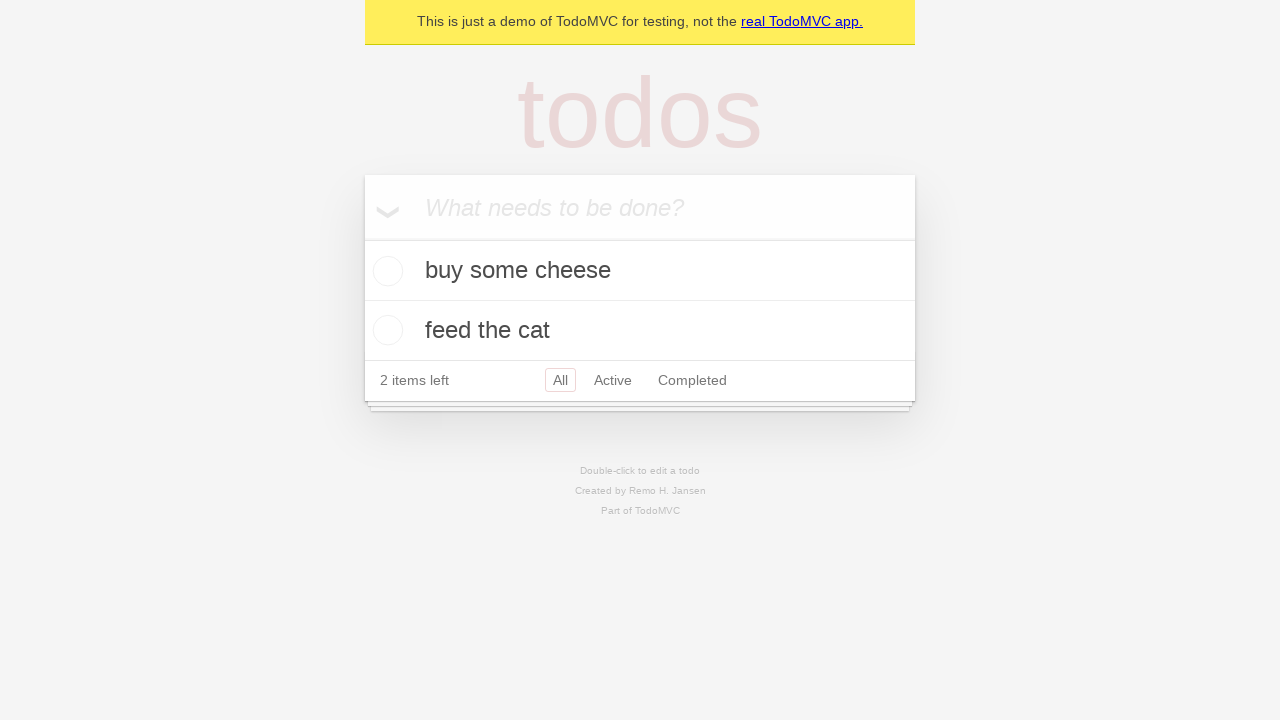

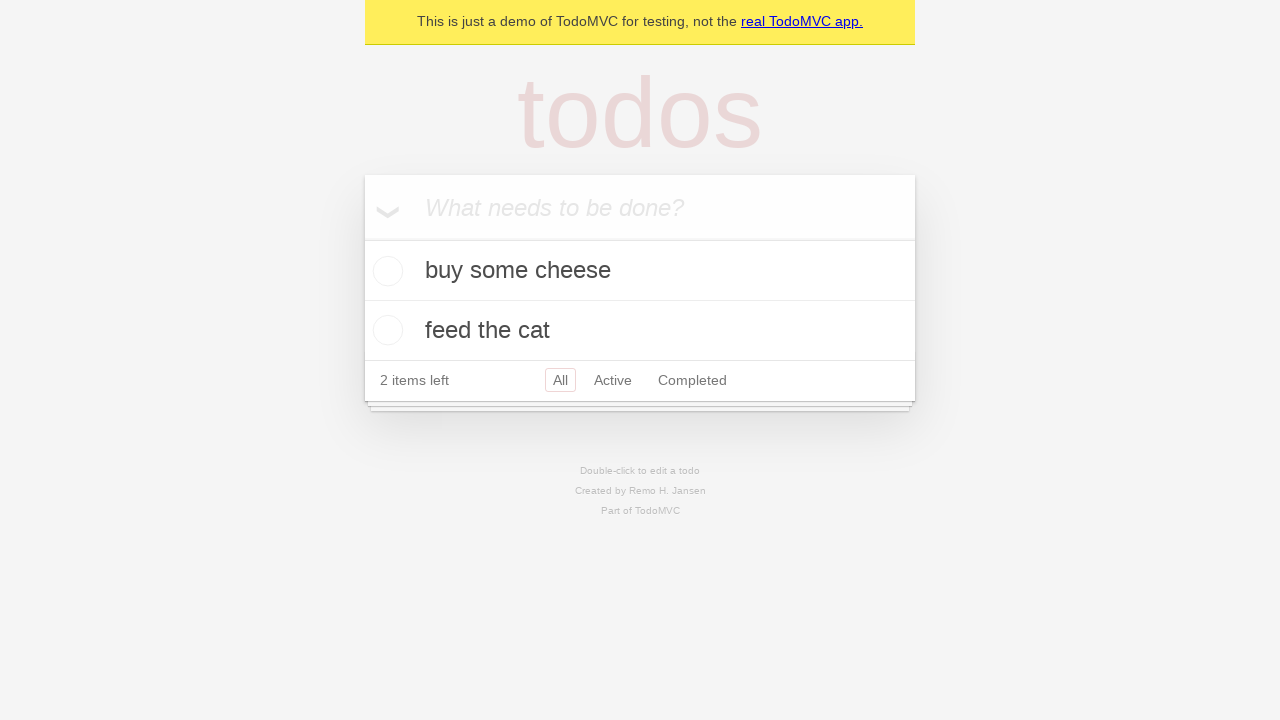